Tests dropdown selection behavior by checking if a dropdown supports multiple selection and then modifying it to enable multiple selection using JavaScript

Starting URL: https://near-me.hdfcbank.com/branch-atm-locator/?lat=17.3687993&long=78.5307417&shared=1

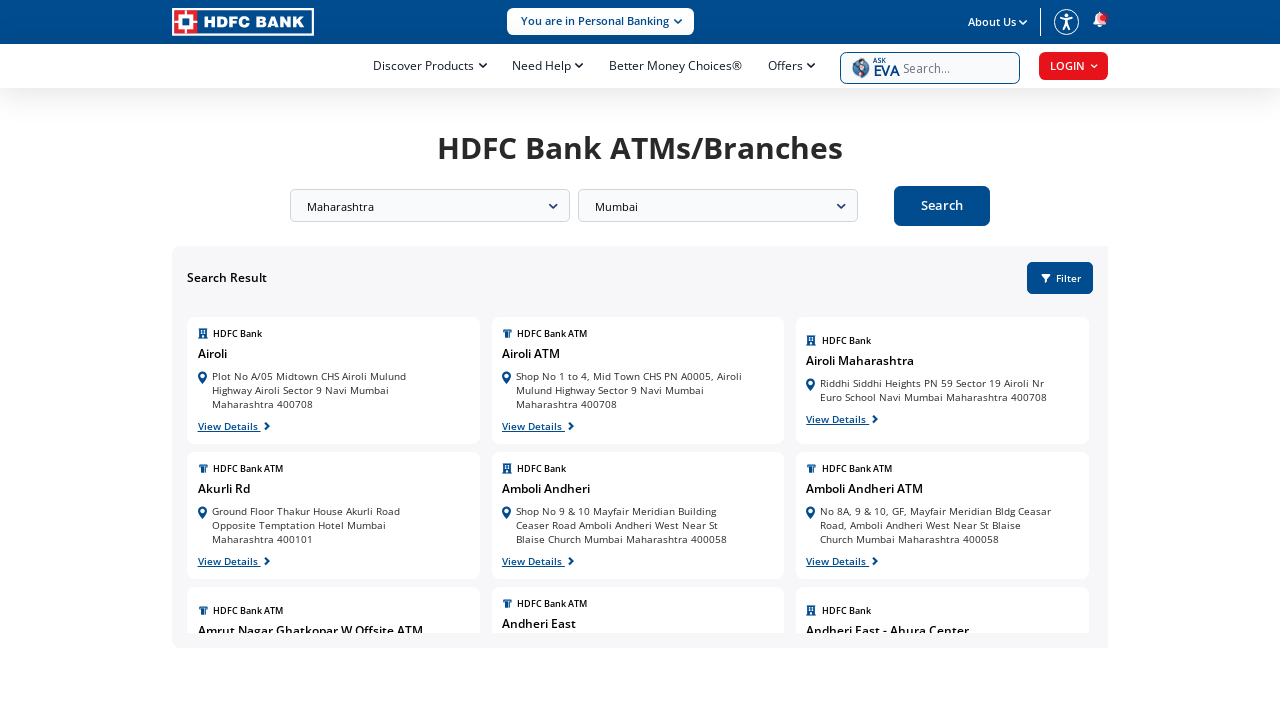

Waited 10 seconds for page and dropdown to load
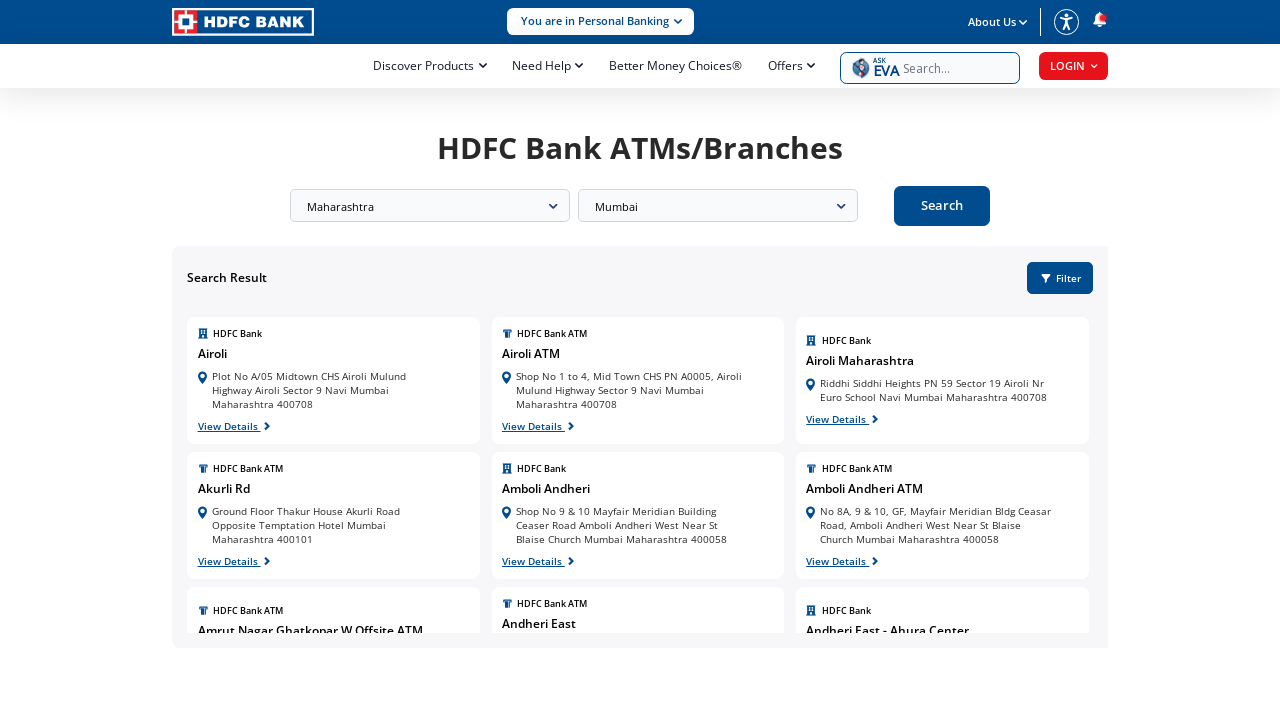

Located state dropdown element with ID 'customState'
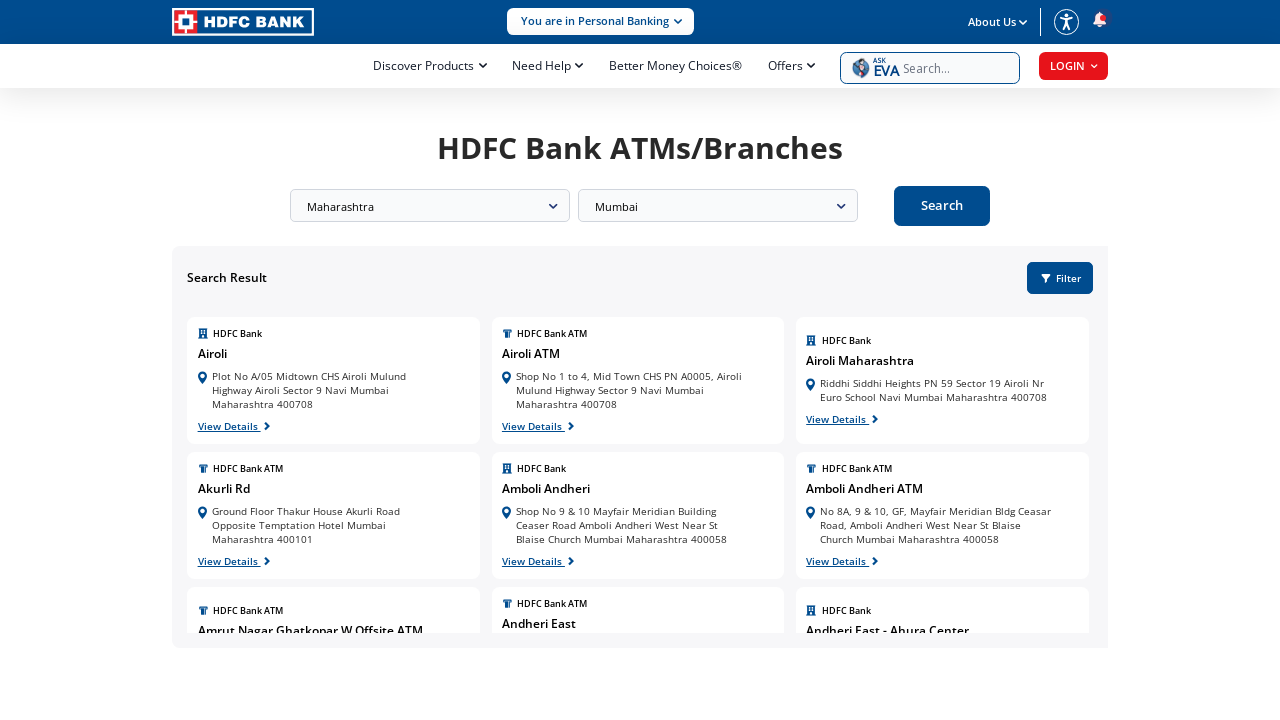

Checked if dropdown supports multiple selection - Result: None
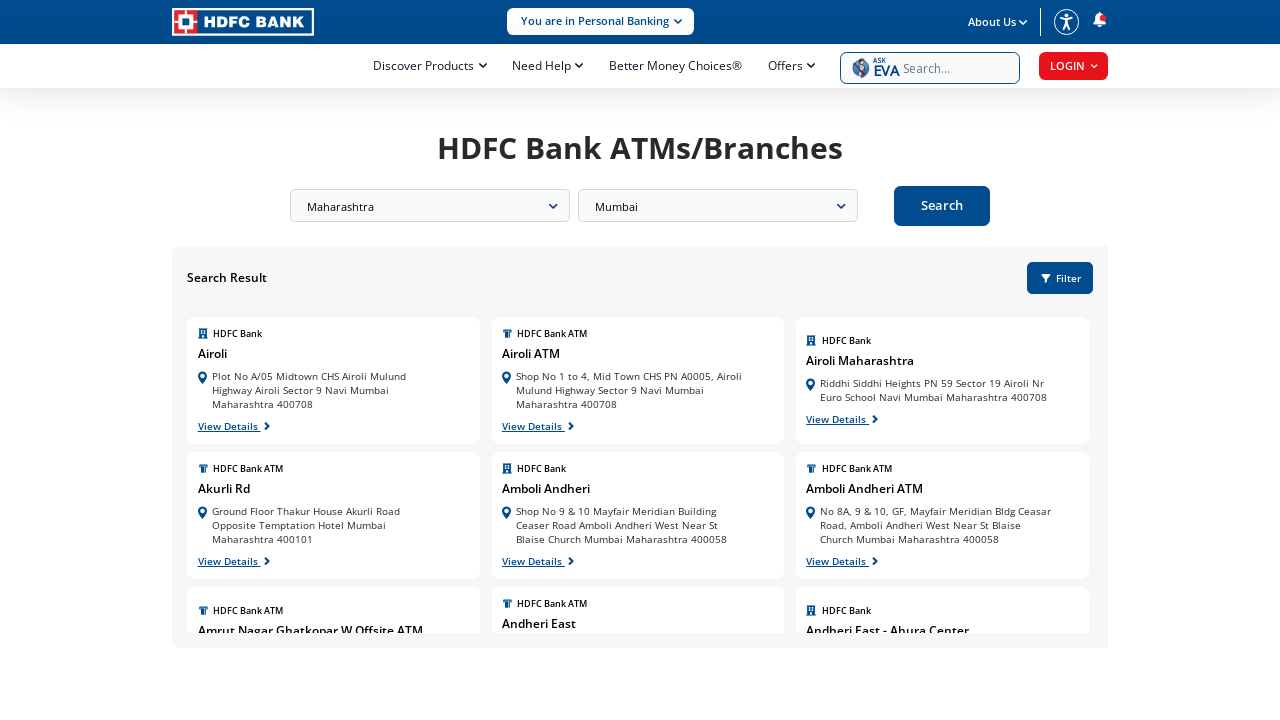

Enabled multiple selection attribute on dropdown using JavaScript
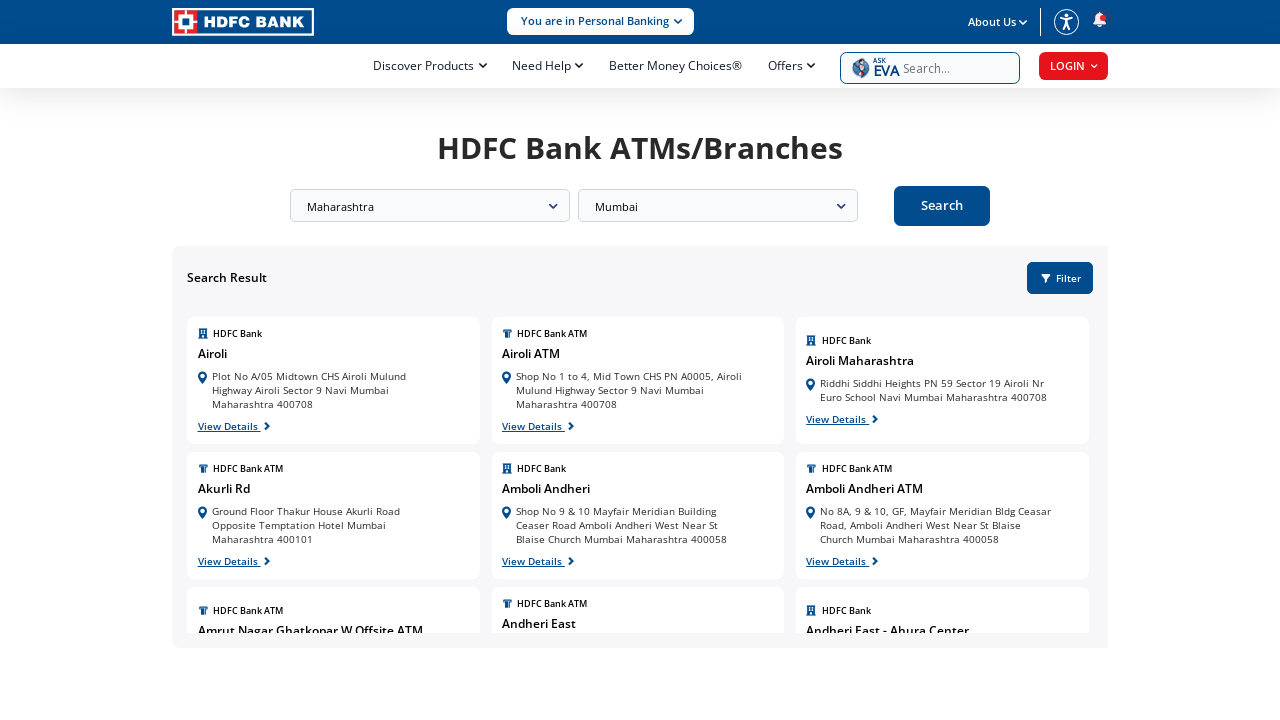

Waited 4 seconds for dropdown attribute change to take effect
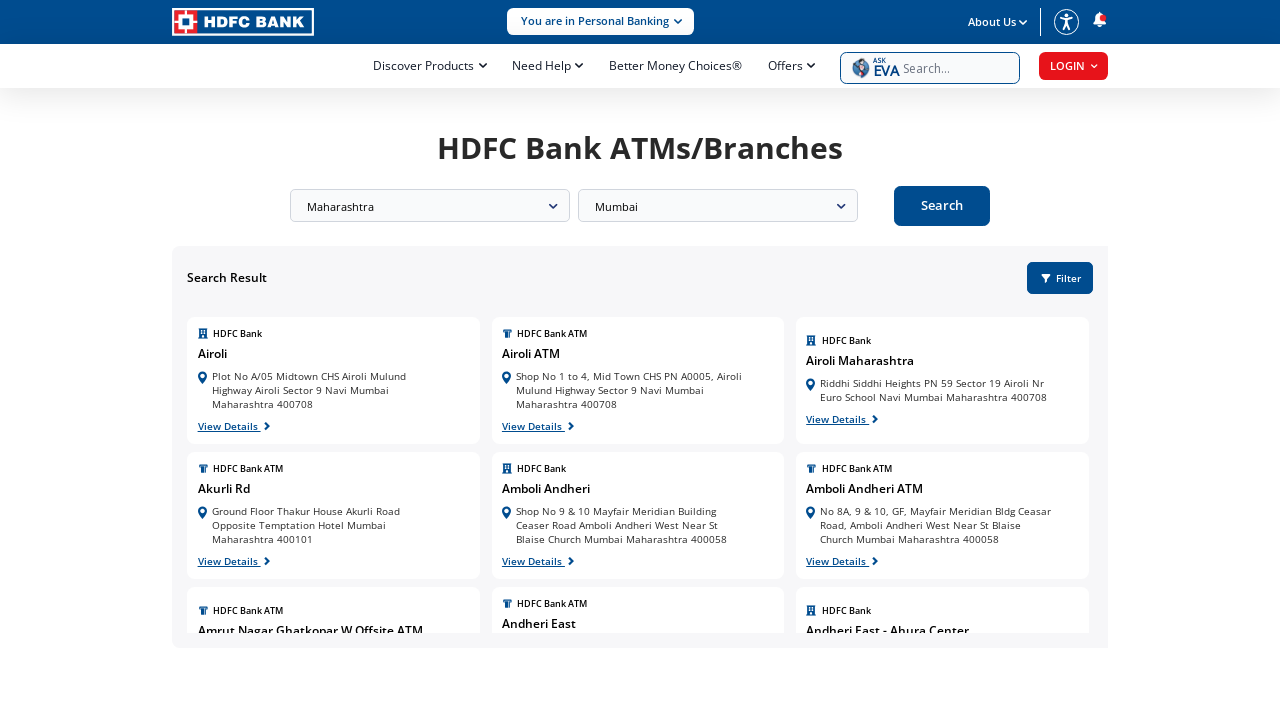

Verified dropdown now supports multiple selection - Result: None
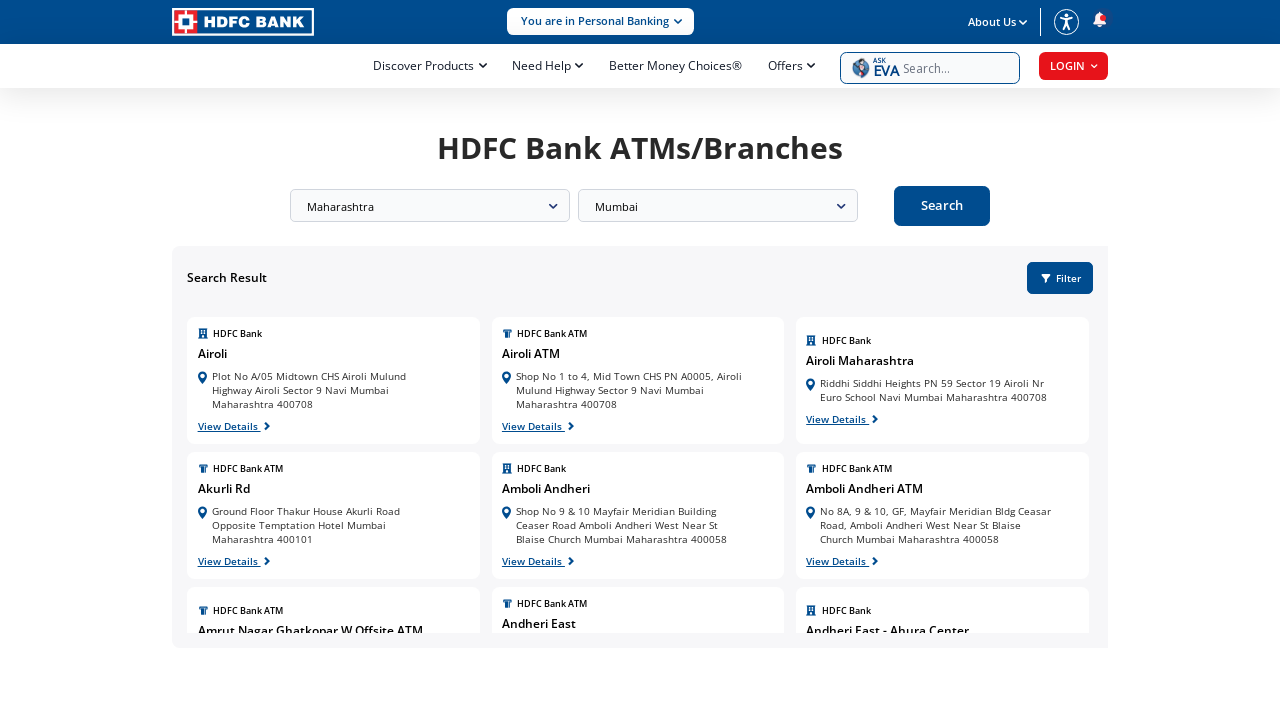

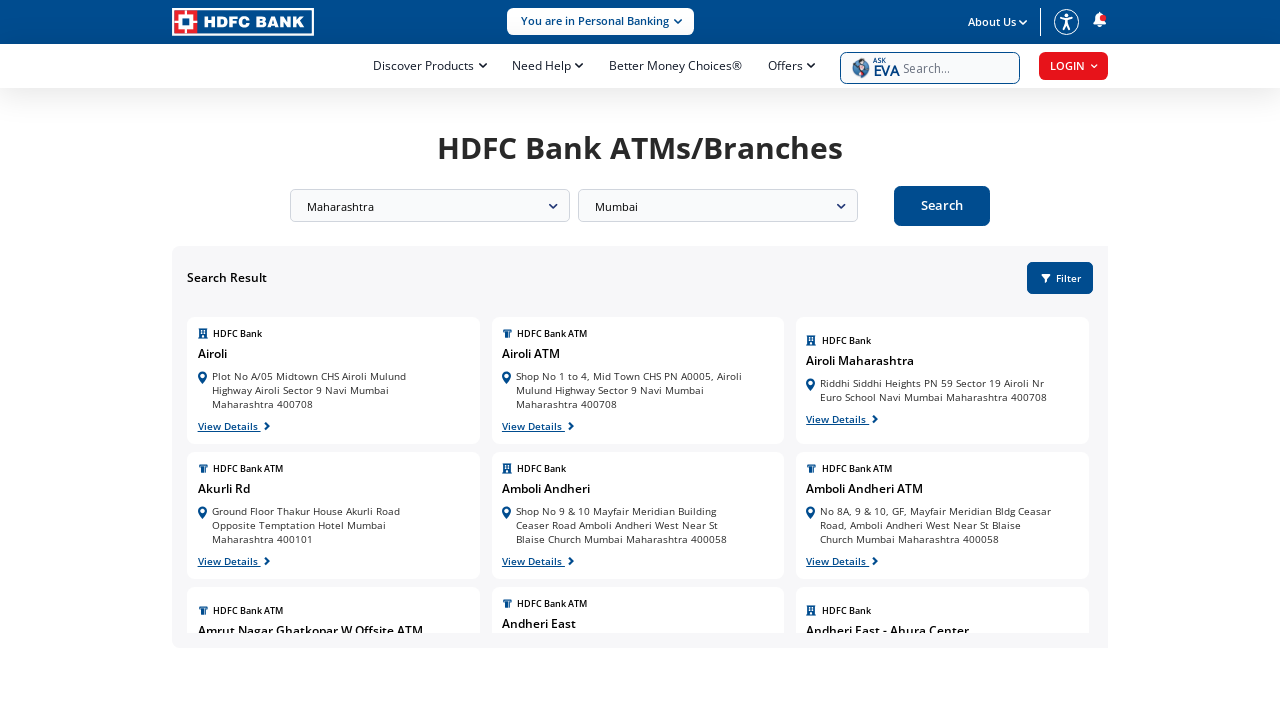